Tests search functionality by searching for "pot" and verifying Potato product appears in results

Starting URL: https://rahulshettyacademy.com/seleniumPractise/#/

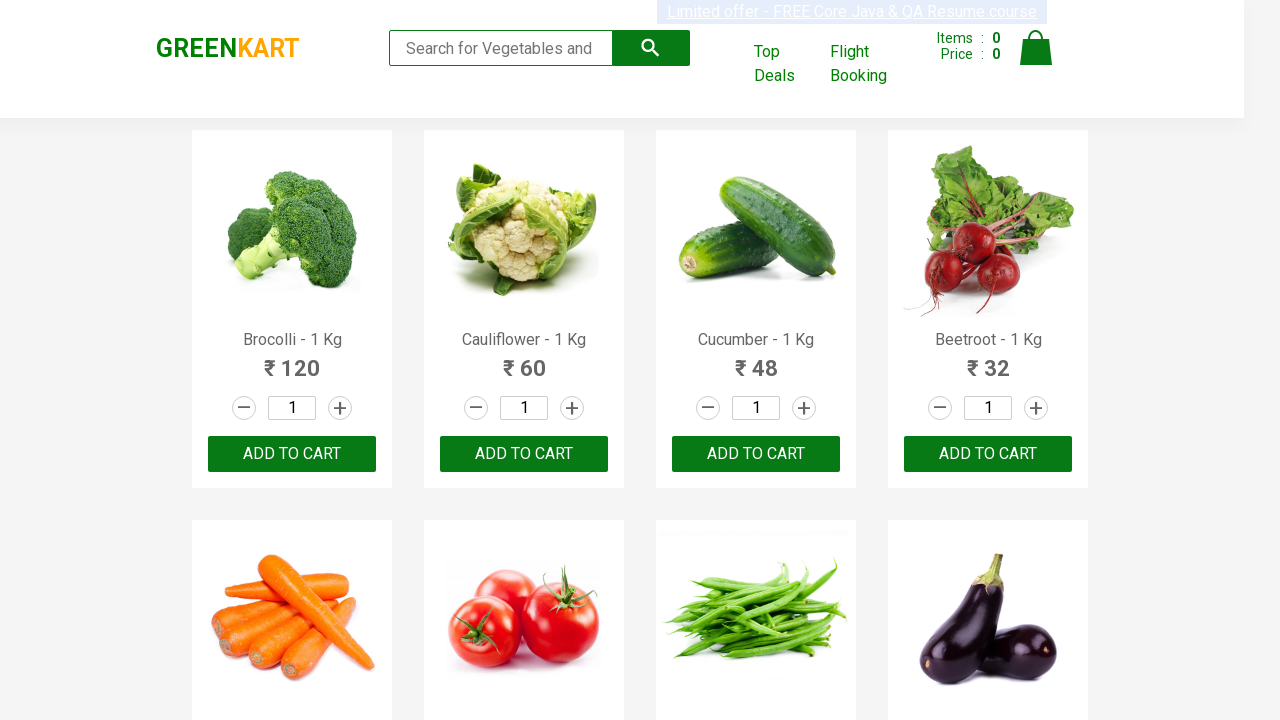

Filled search box with 'pot' on .search-keyword
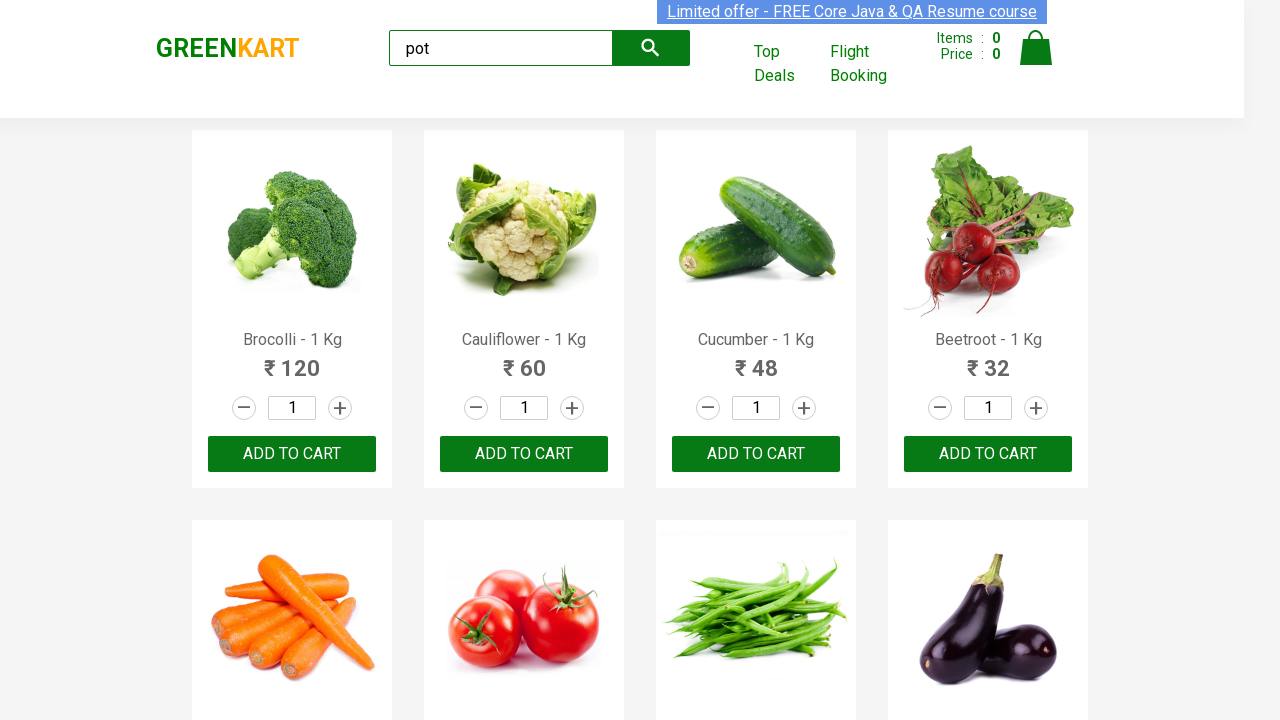

Clicked search button to search for 'pot' at (651, 48) on .search-button
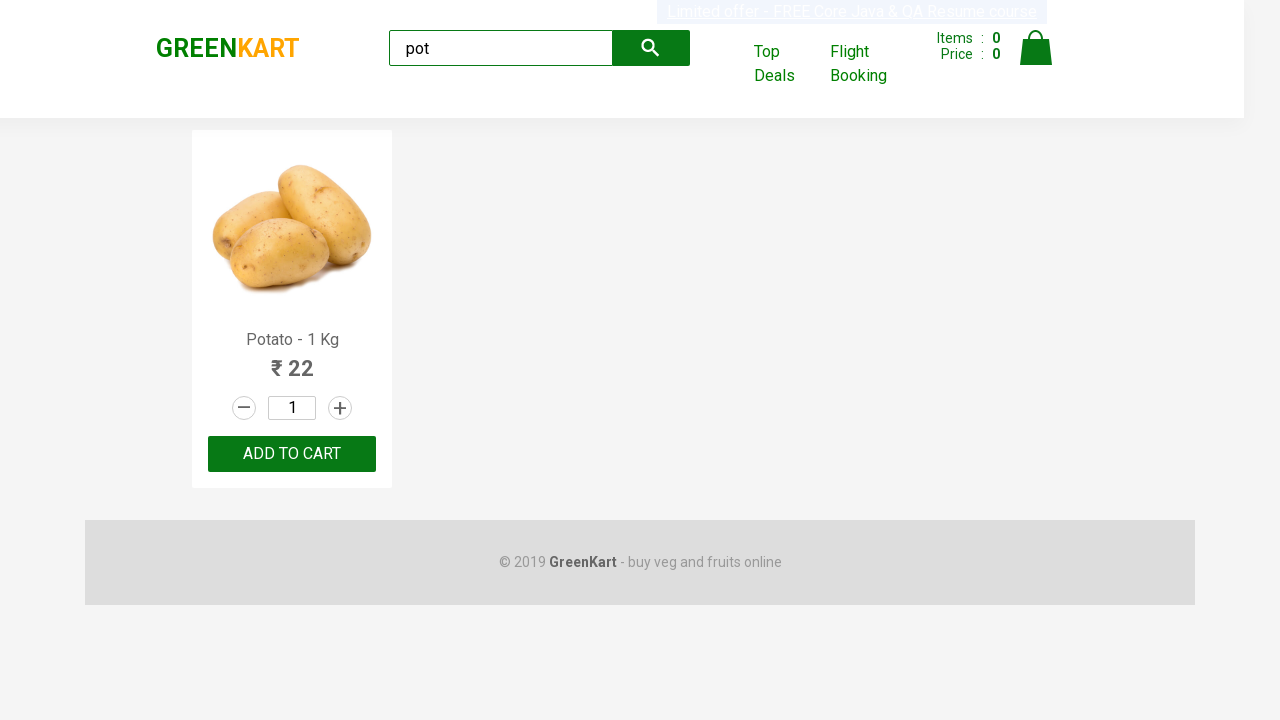

Verified Potato - 1 Kg product appears in search results
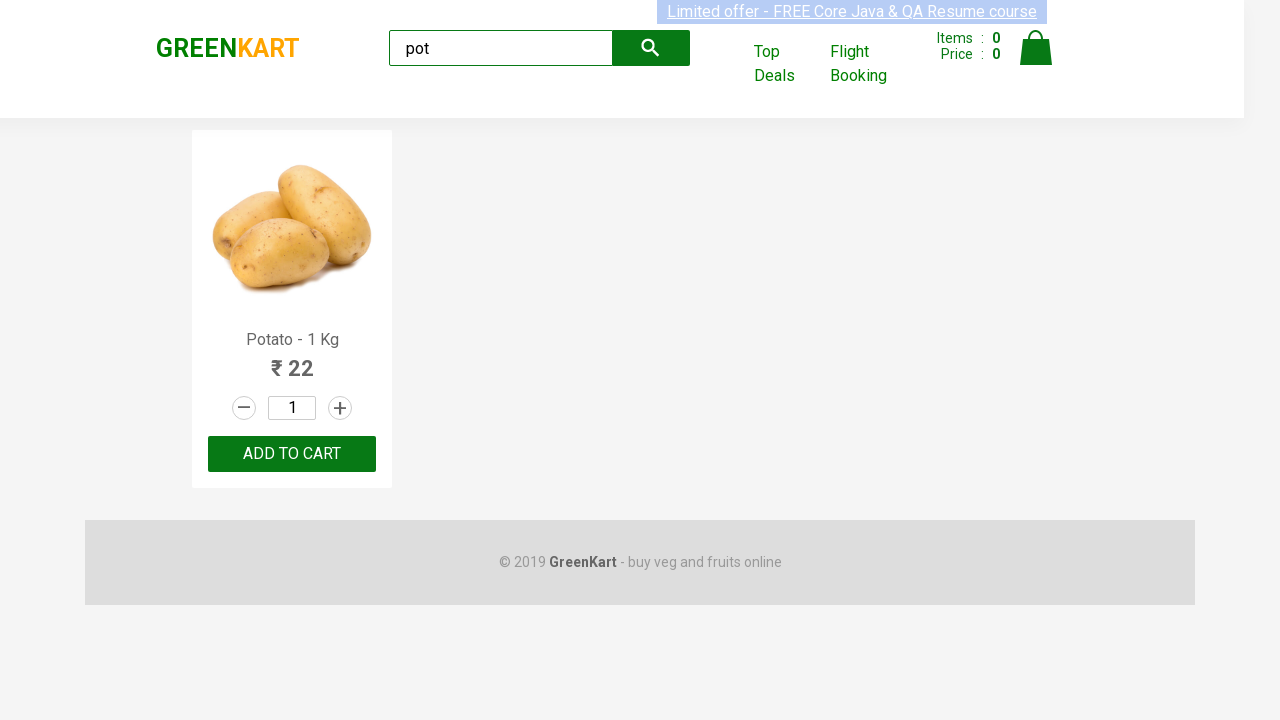

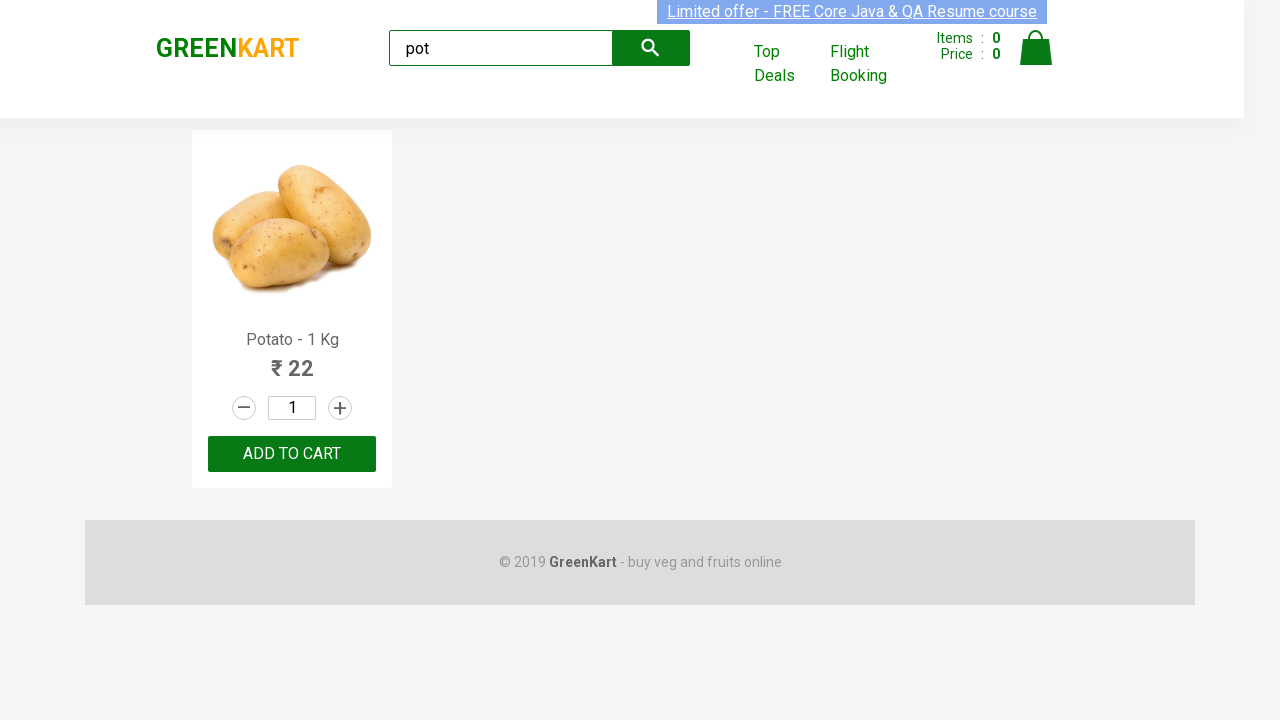